Tests multiple window handling by opening a new window through a link click and switching between parent and child windows

Starting URL: http://the-internet.herokuapp.com/

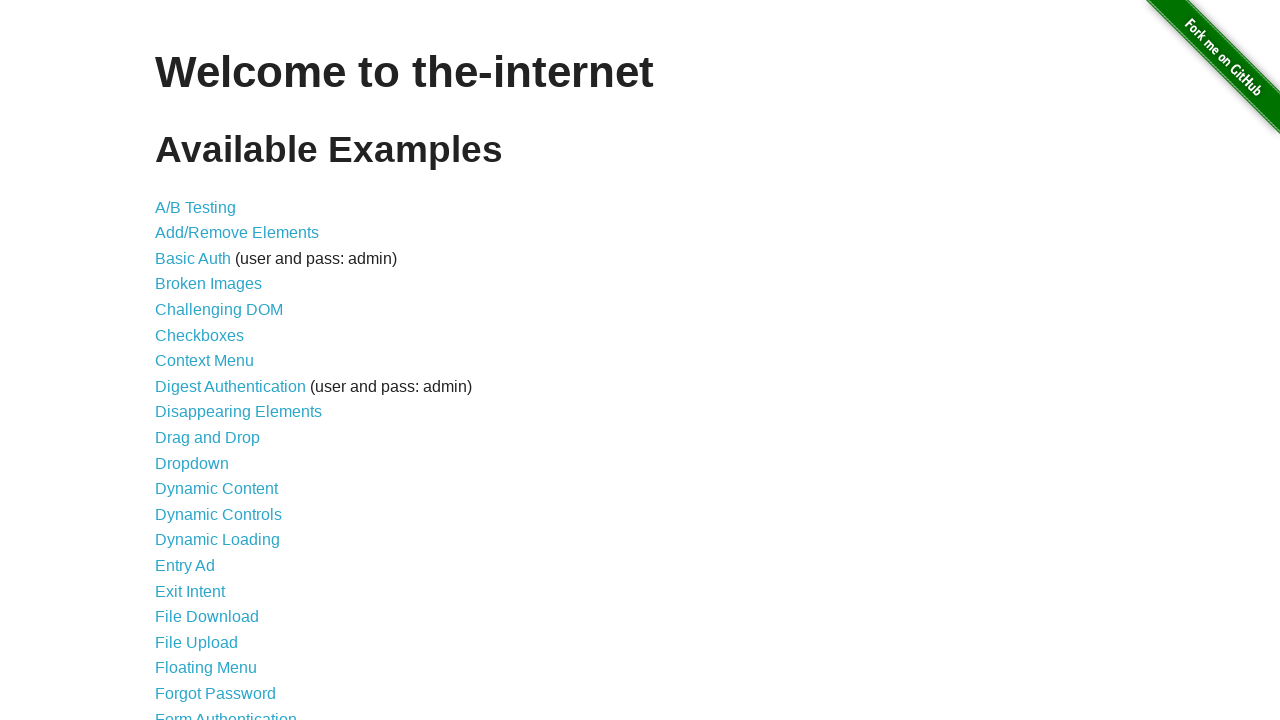

Clicked on 'Multiple Windows' link at (218, 369) on text='Multiple Windows'
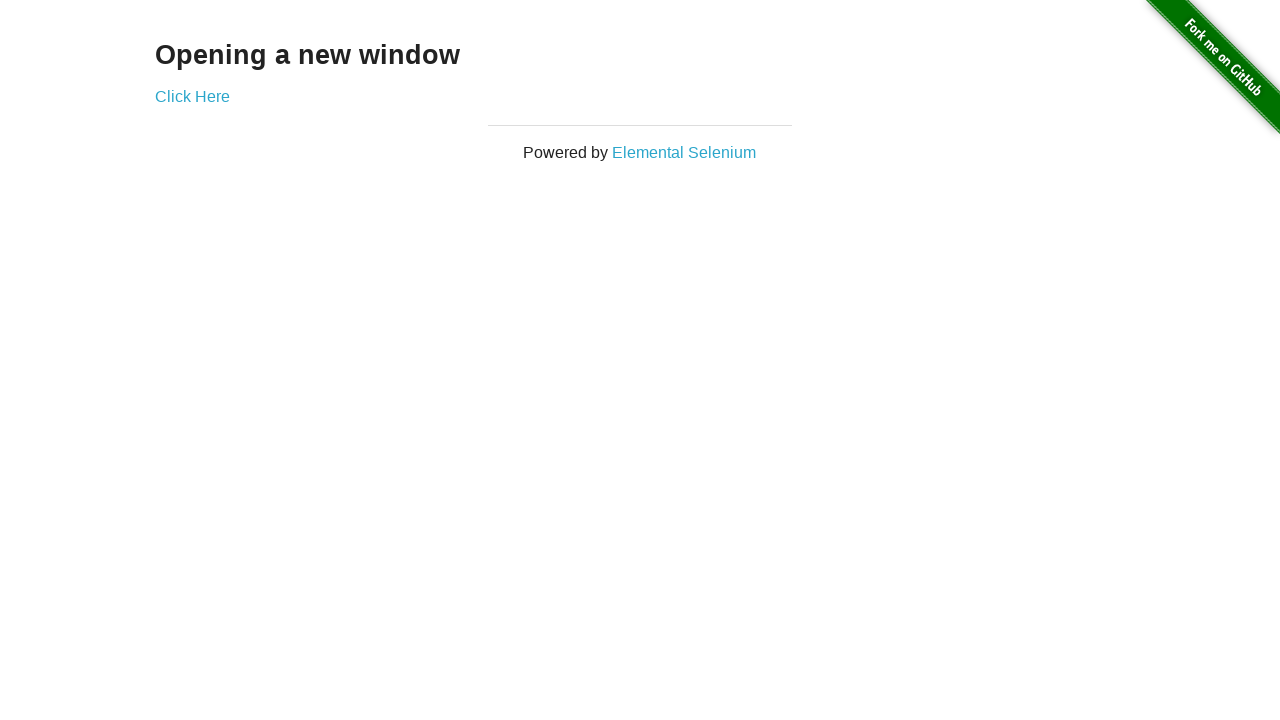

Clicked 'Click Here' link to open new window at (192, 96) on text='Click Here'
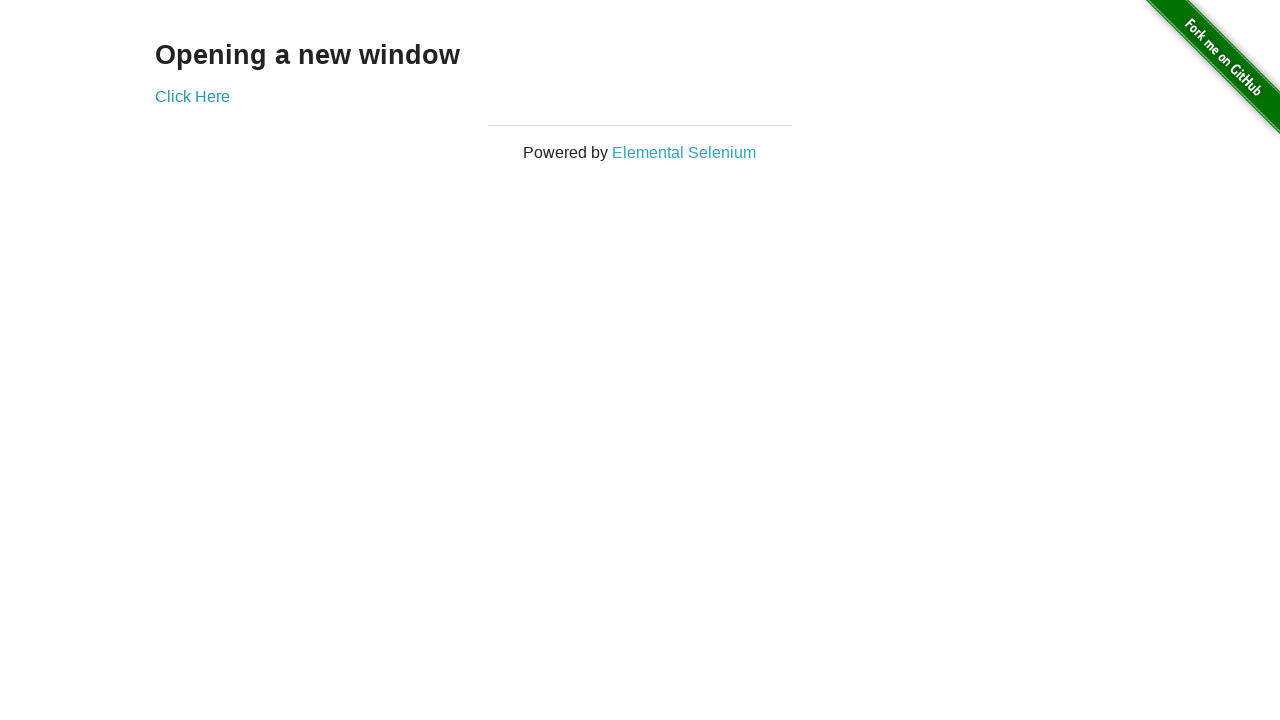

New window popup opened and captured
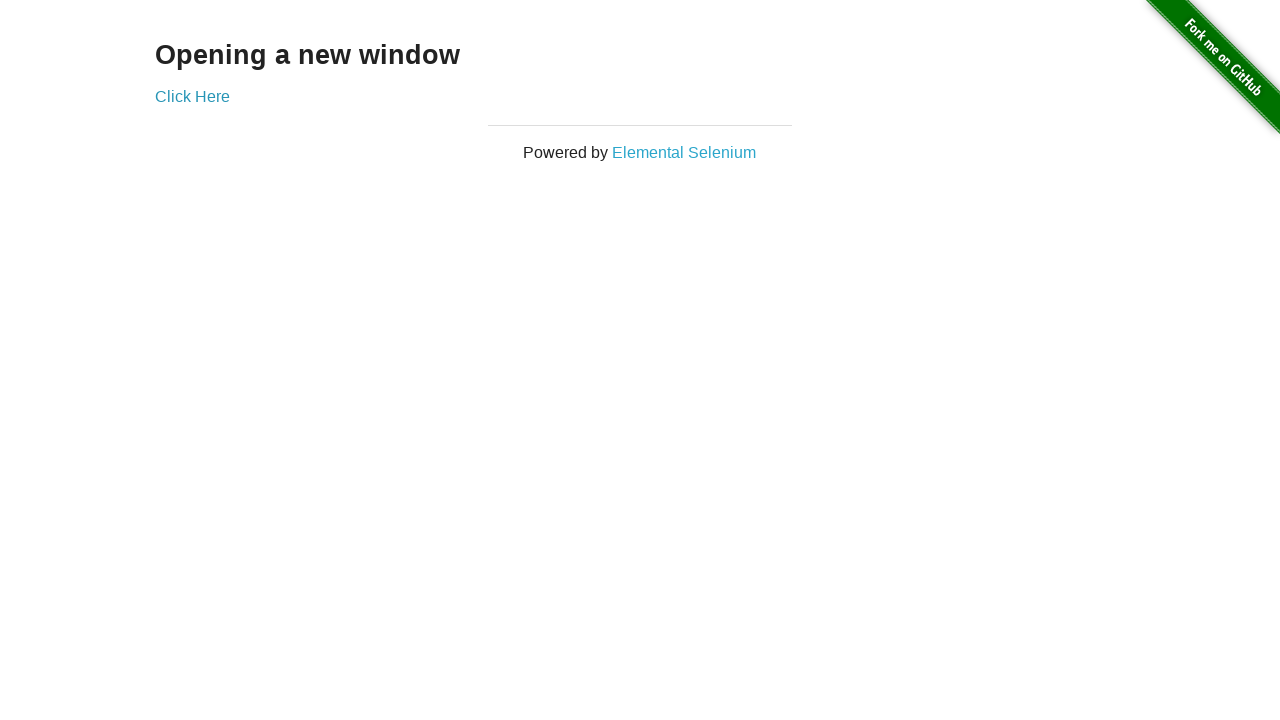

Retrieved new window title: 'New Window'
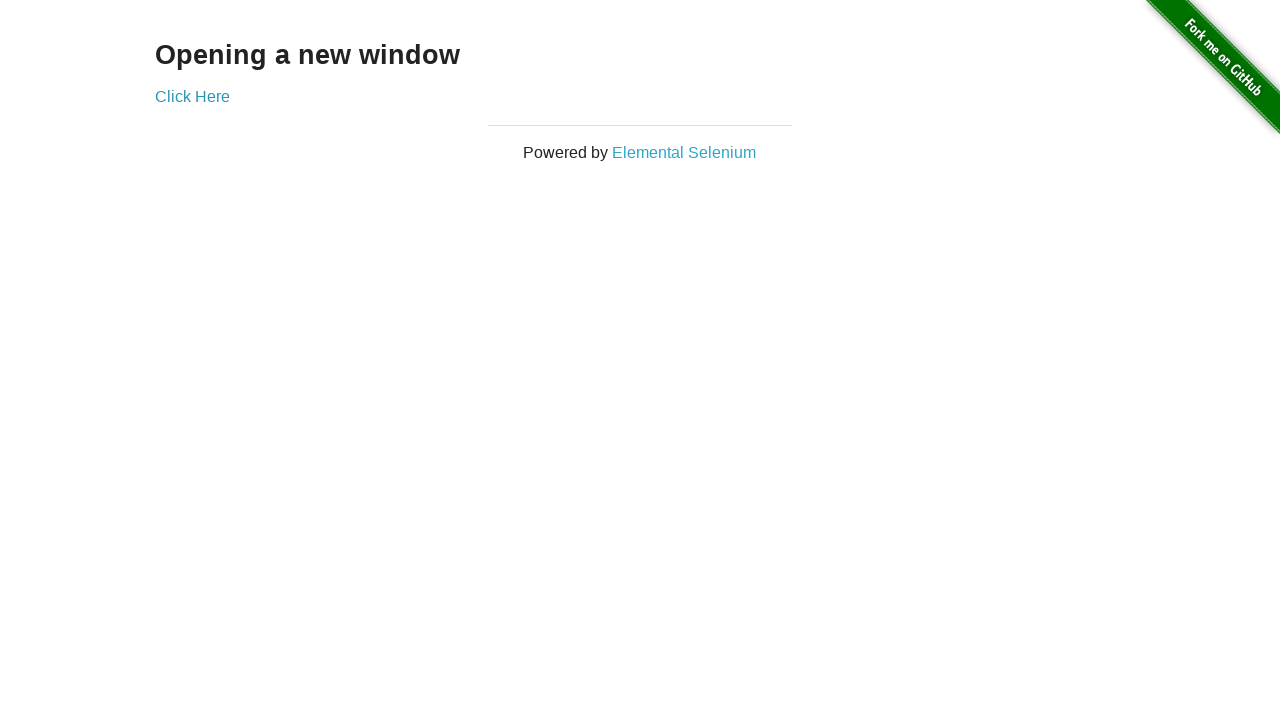

Retrieved h3 text from parent window: 'Opening a new window'
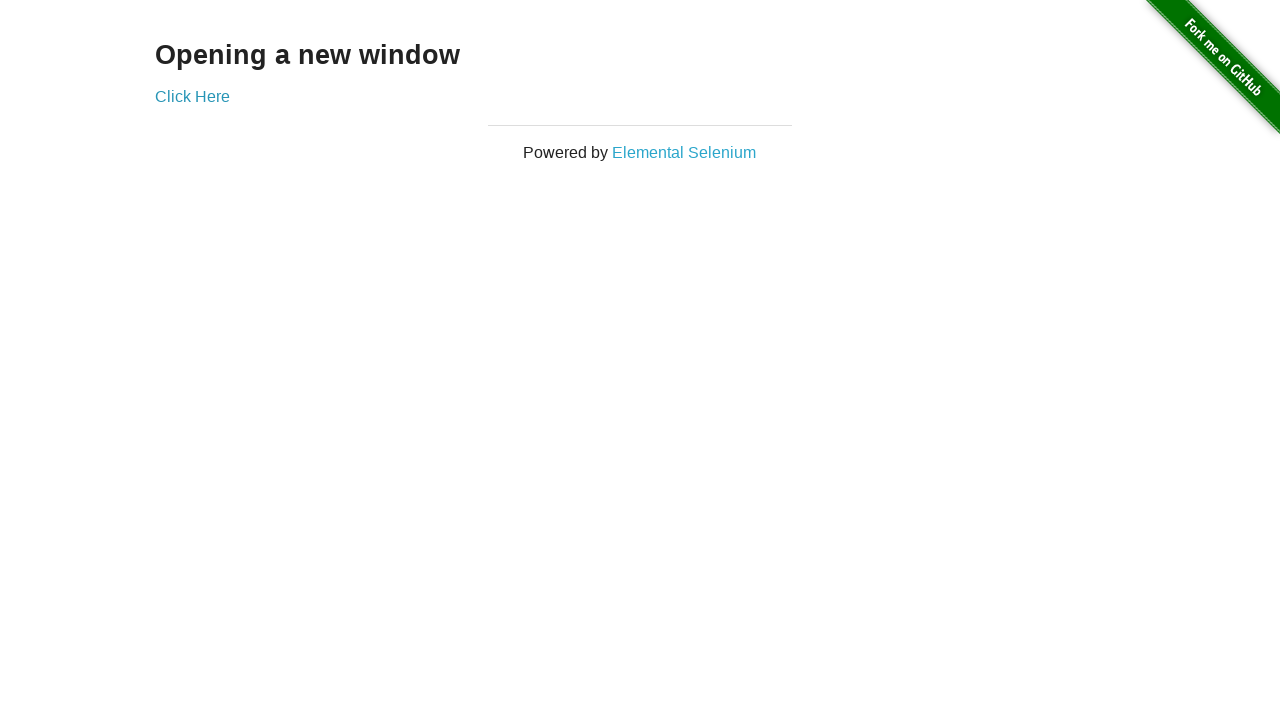

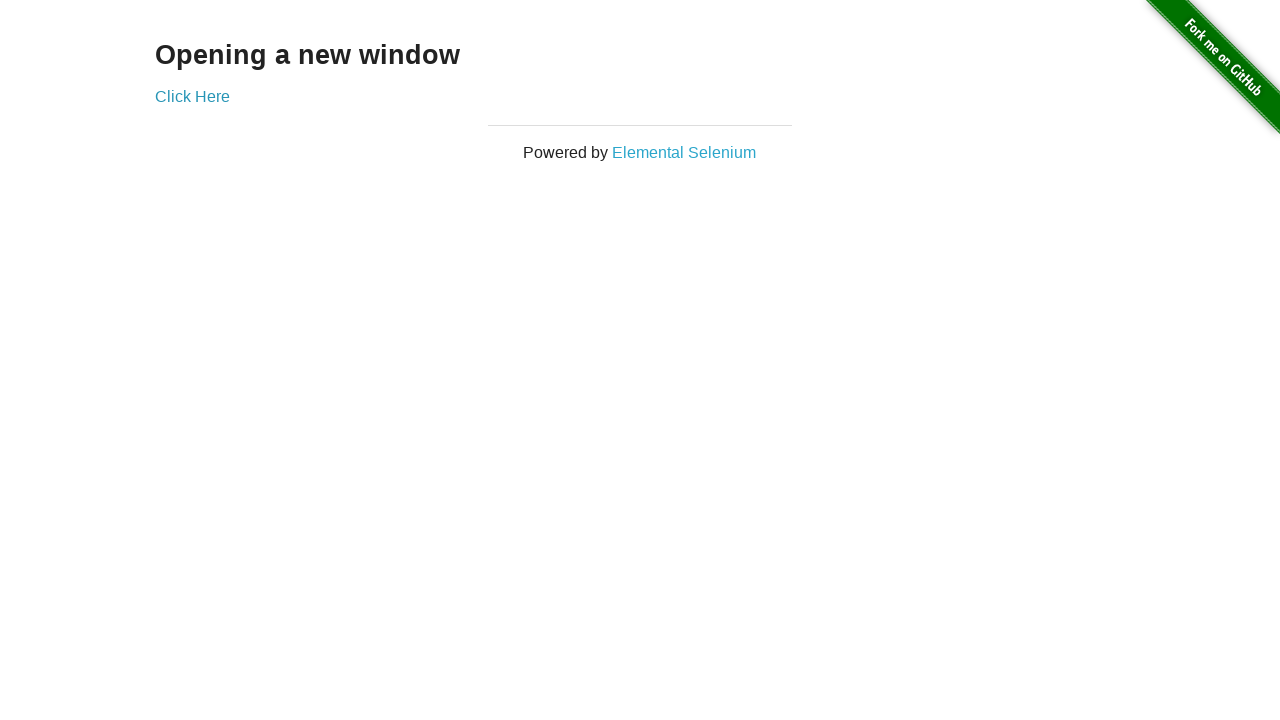